Tests file download functionality by navigating to a download page and clicking a download link to verify a file can be downloaded.

Starting URL: http://the-internet.herokuapp.com/download

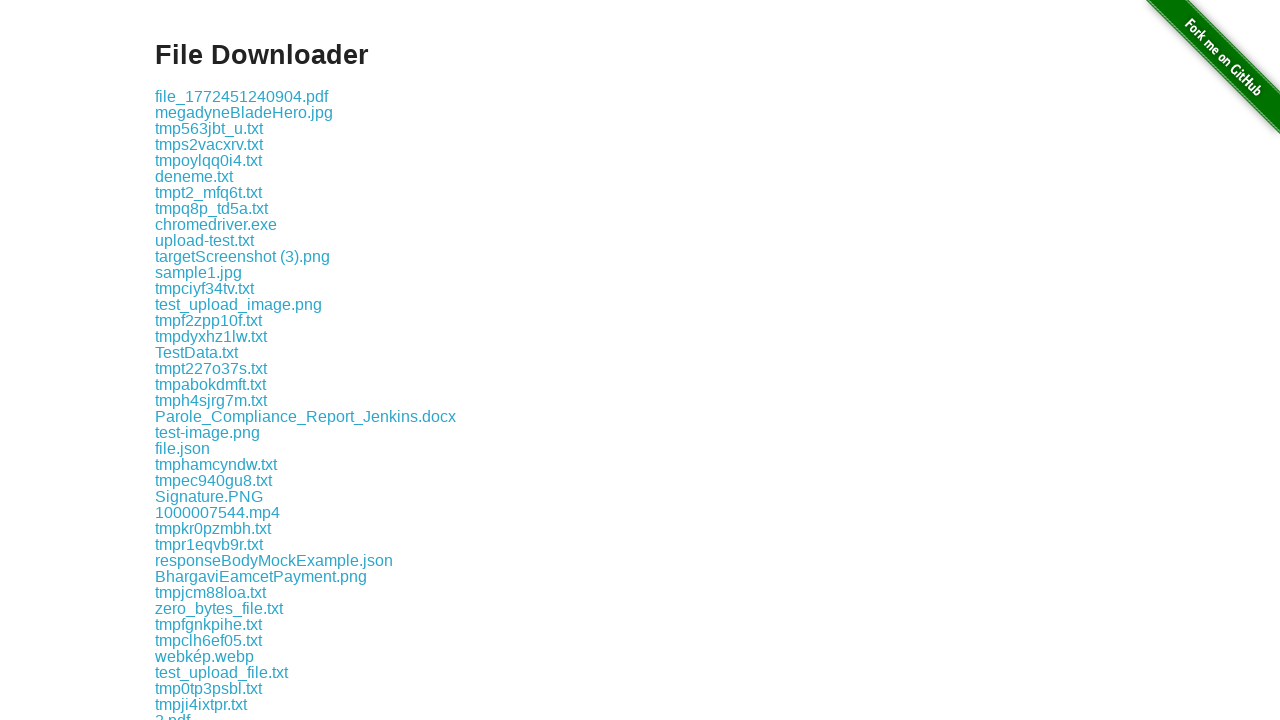

Navigated to download page
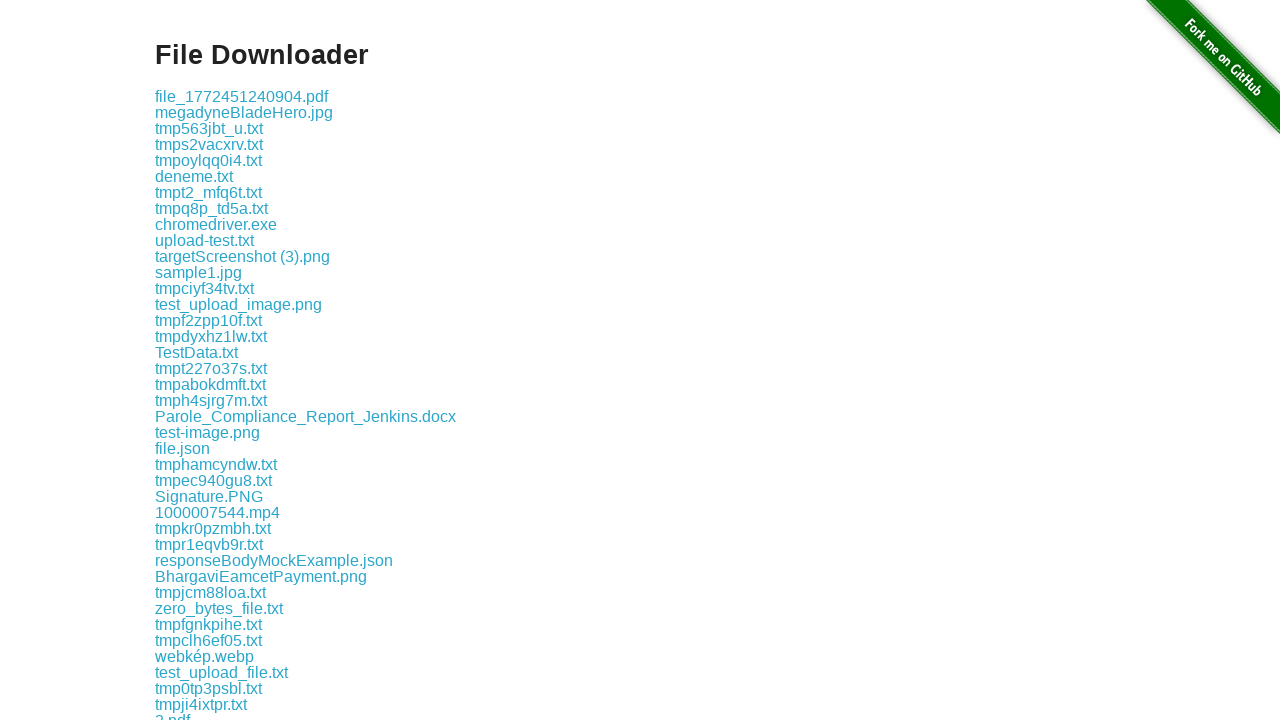

Clicked the first download link at (242, 96) on .example a >> nth=0
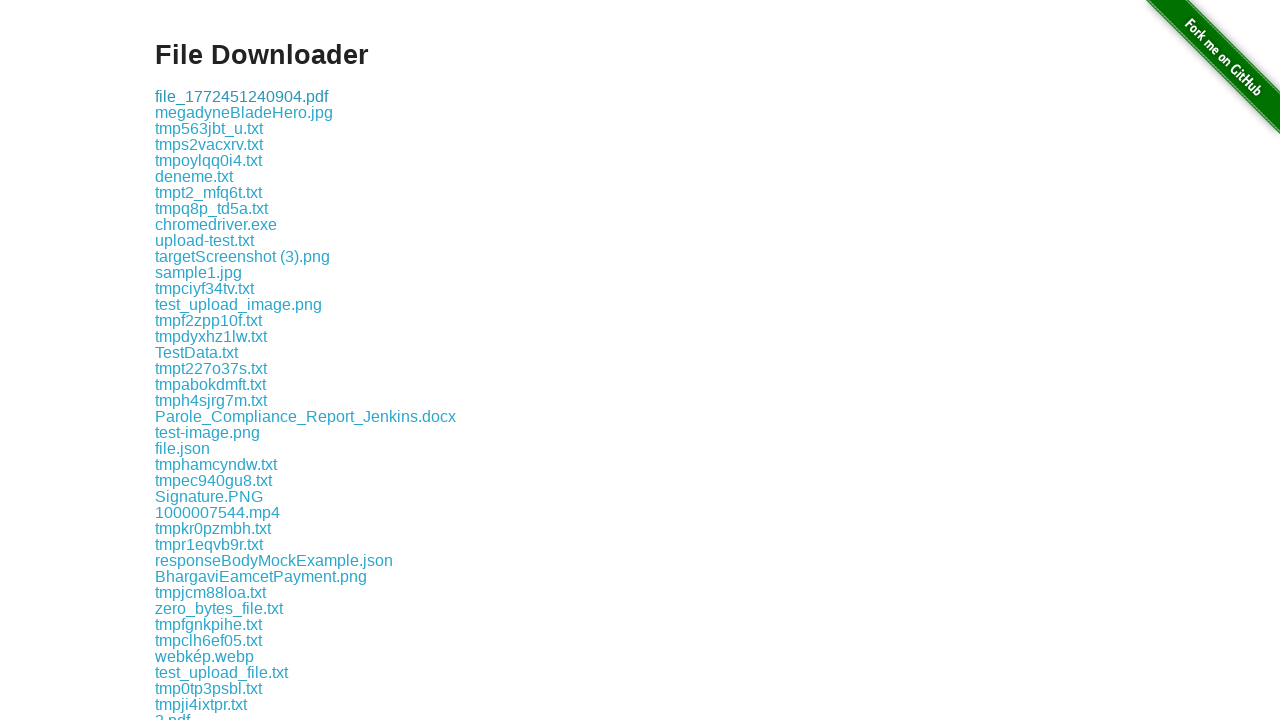

Waited for download to initiate
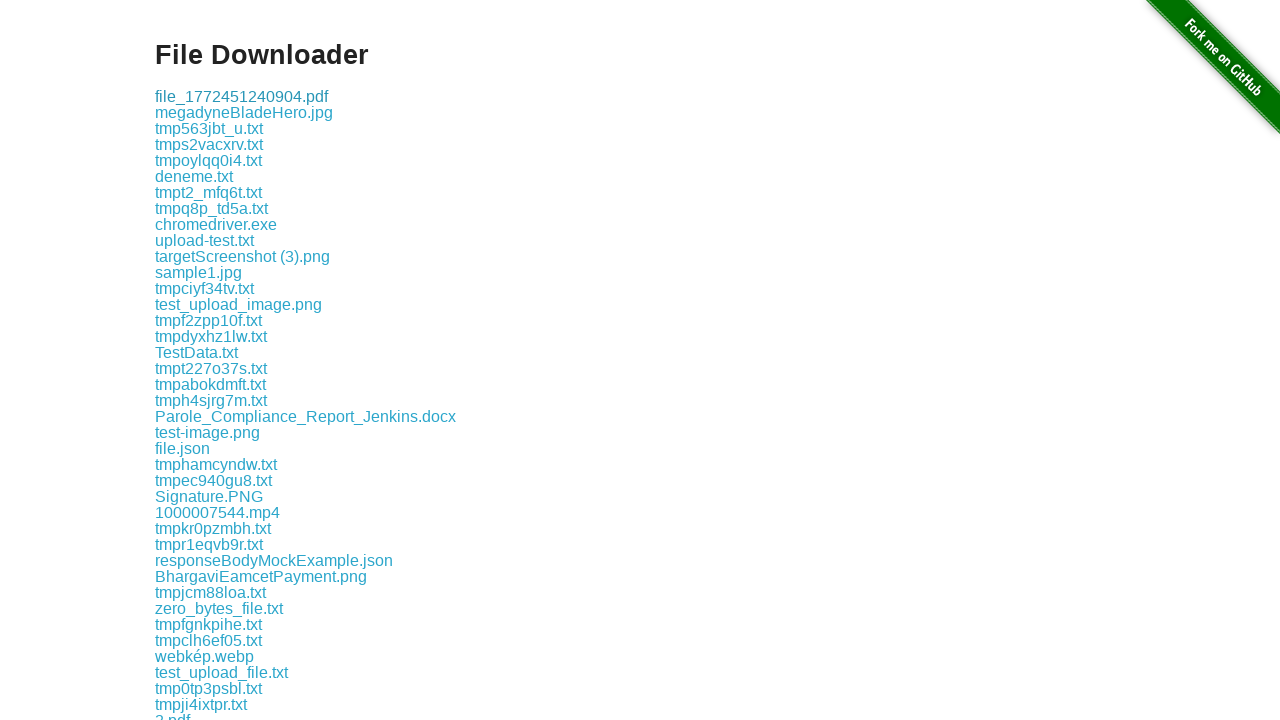

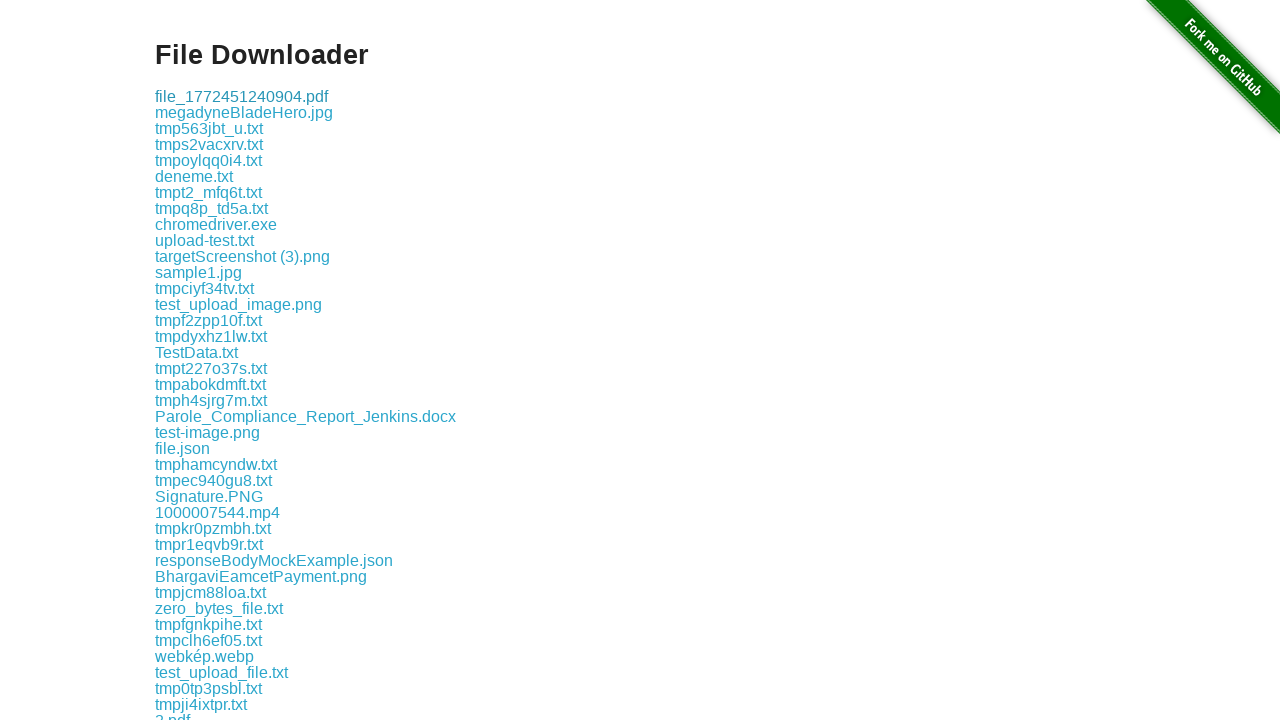